Tests a contact form by filling in name, email, phone, and address fields on a test automation practice page

Starting URL: https://testautomationpractice.blogspot.com/

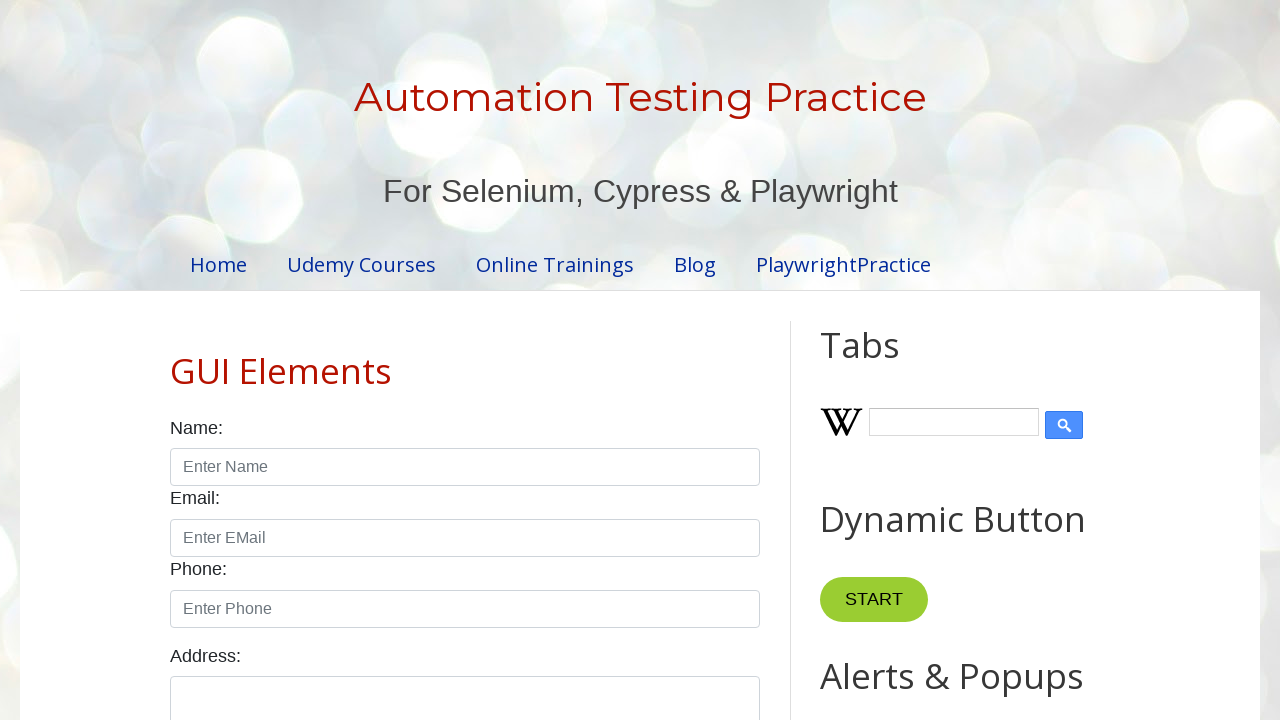

Navigated to test automation practice page
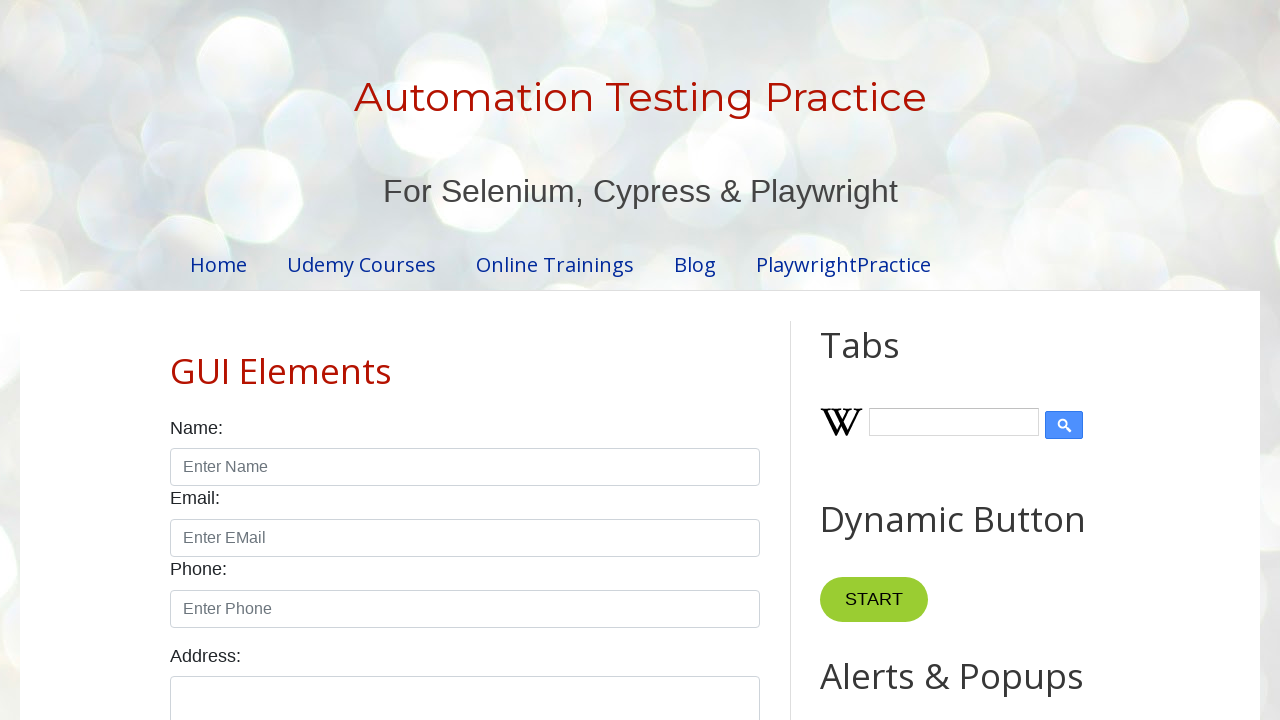

Filled name field with 'Praveena' on input#name
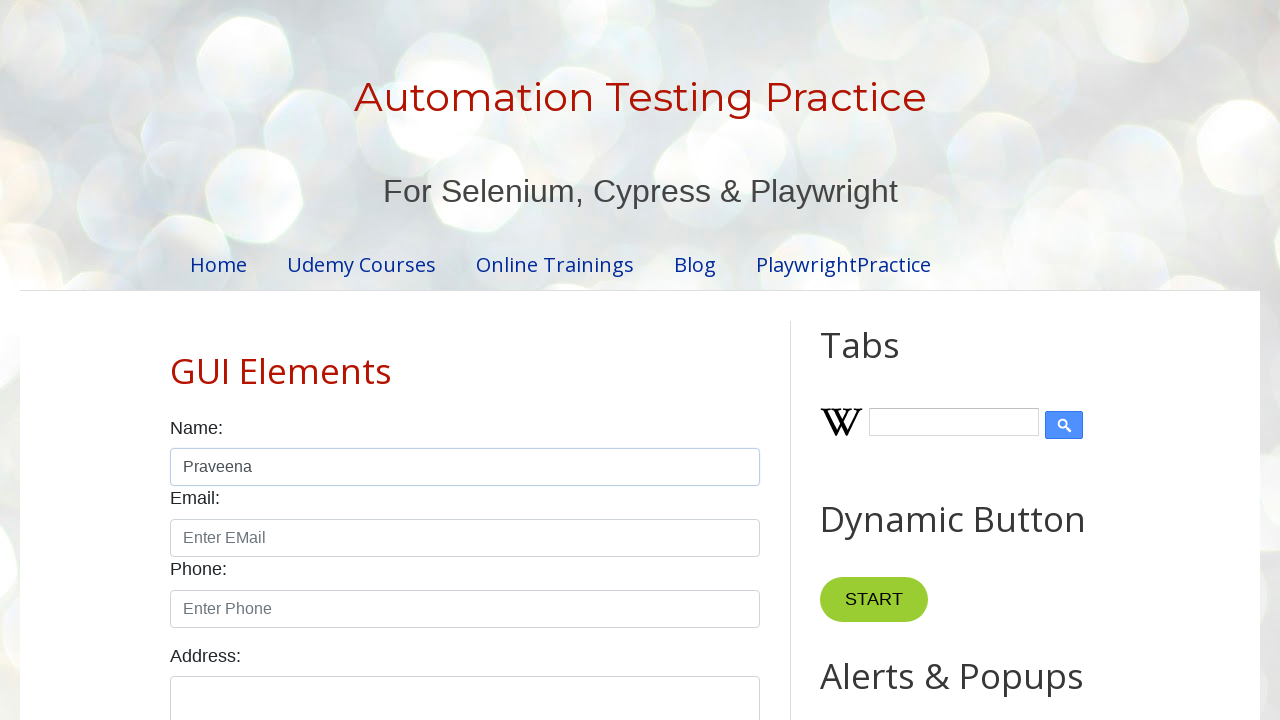

Filled email field with 'Pree@gmail.com' on input#email
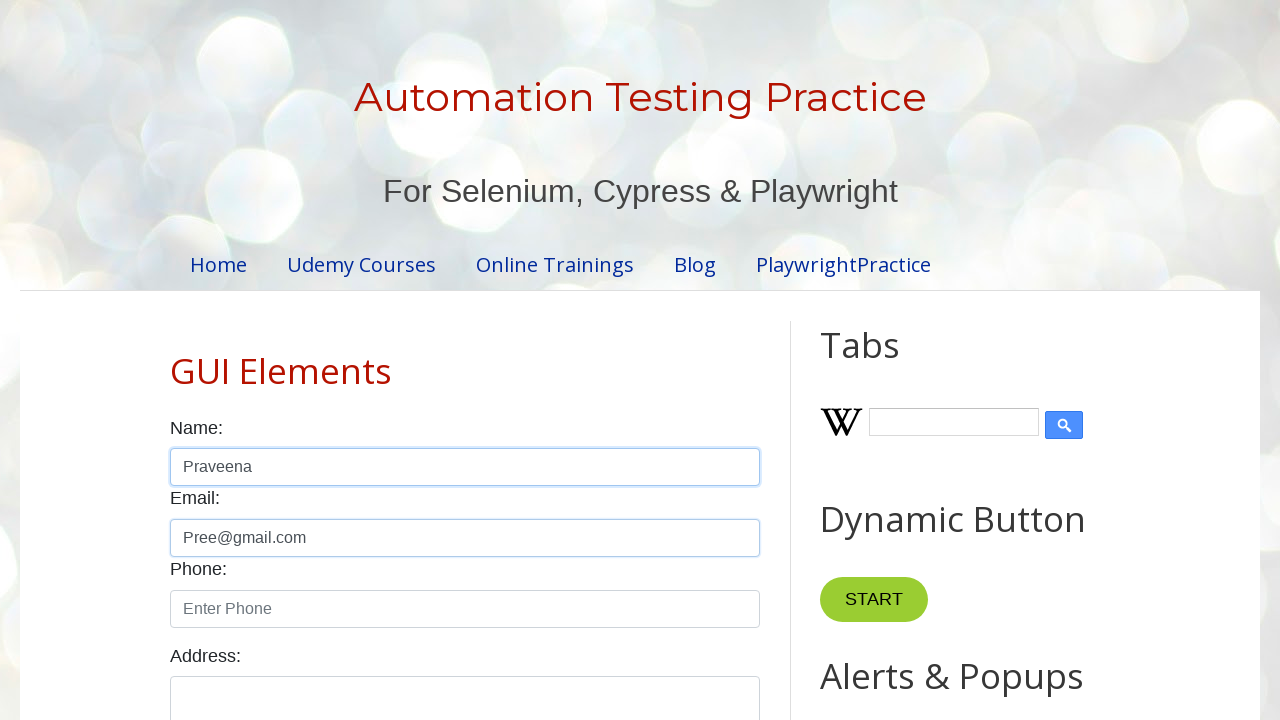

Filled phone field with '0761001236' on input#phone
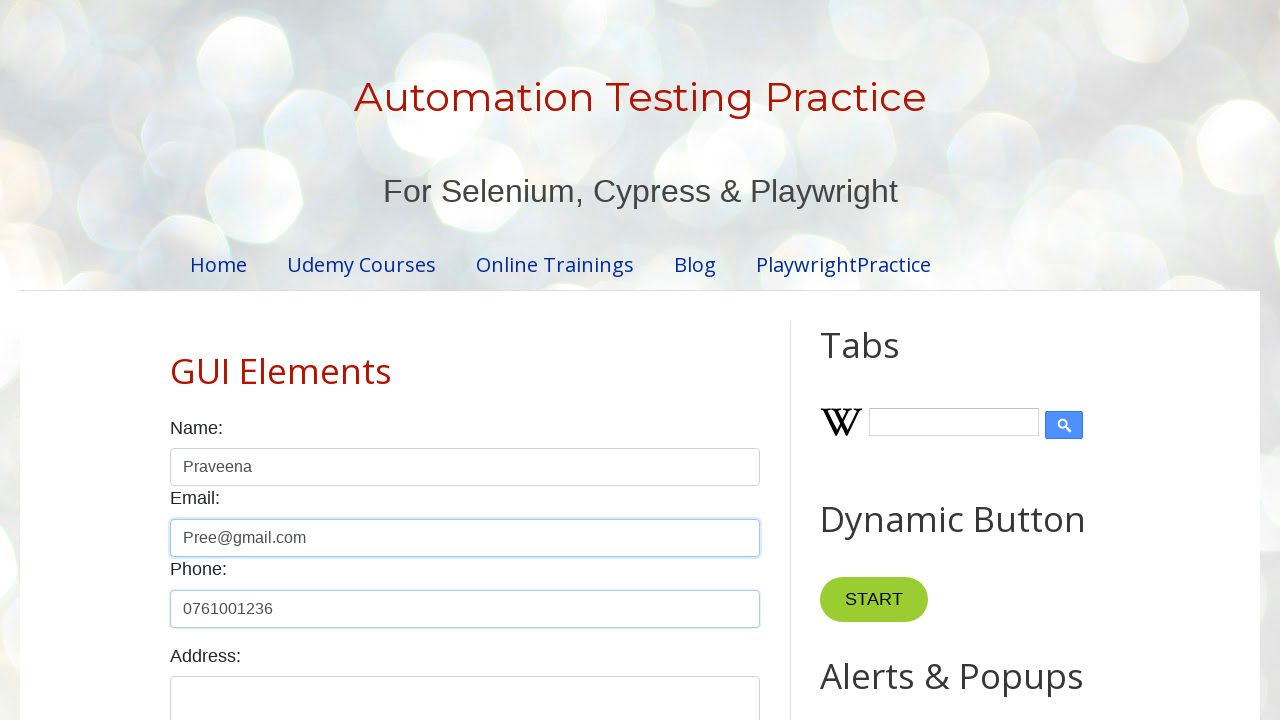

Filled address field with 'No:111/B,Thammita,Makevita' on textarea#textarea
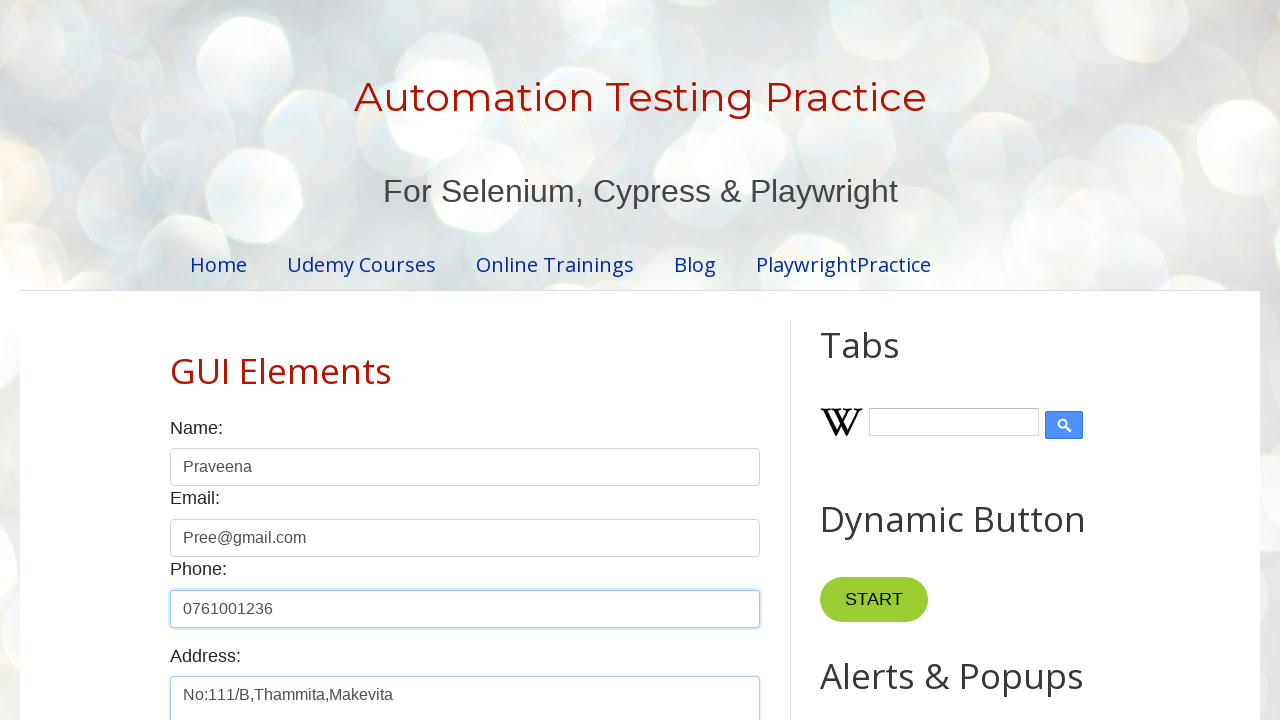

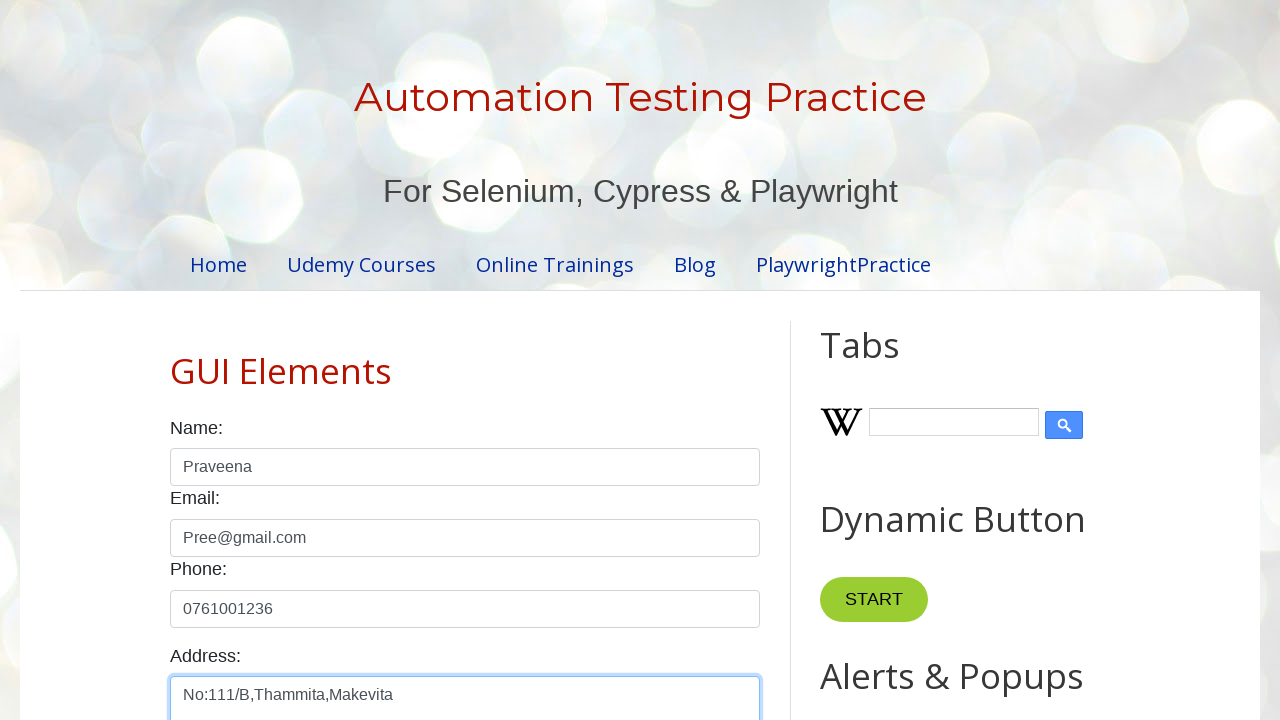